Navigates to a vegetable price table, sorts it by clicking the column header, and locates the price of Beans

Starting URL: https://rahulshettyacademy.com/seleniumPractise/#/offers

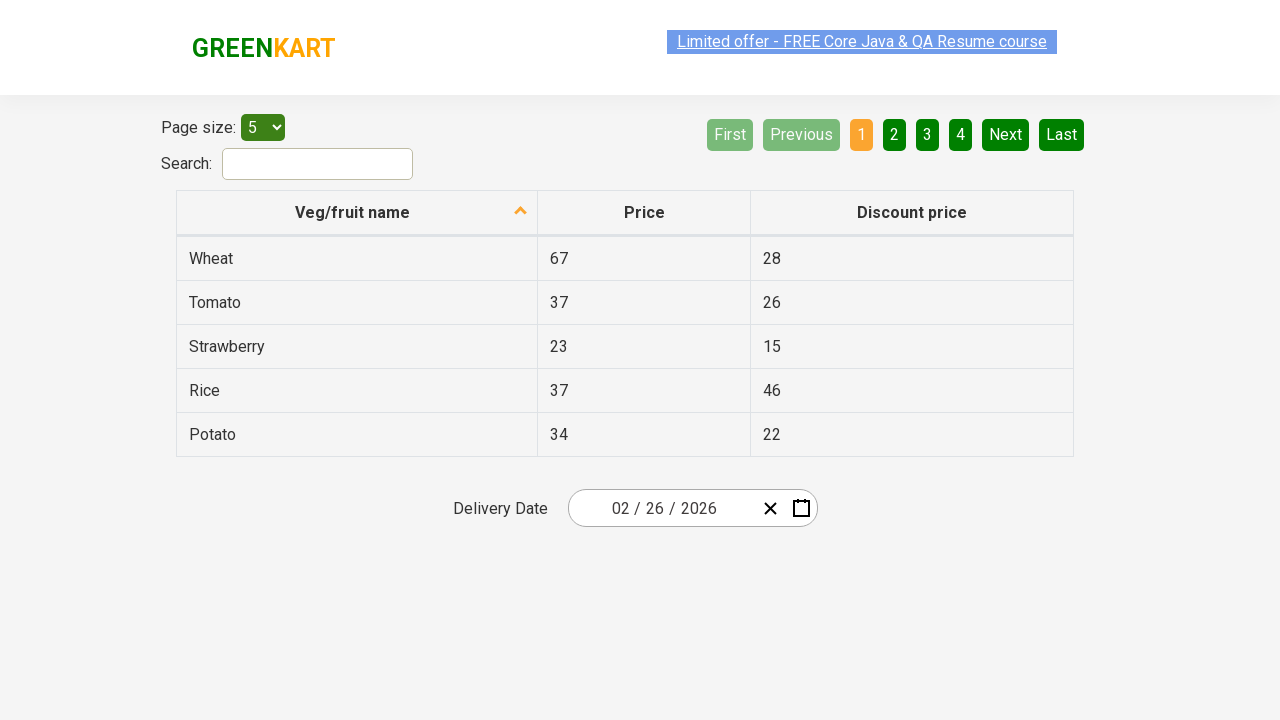

Clicked first column header to sort the vegetable price table at (357, 213) on xpath=//tr//th[1]
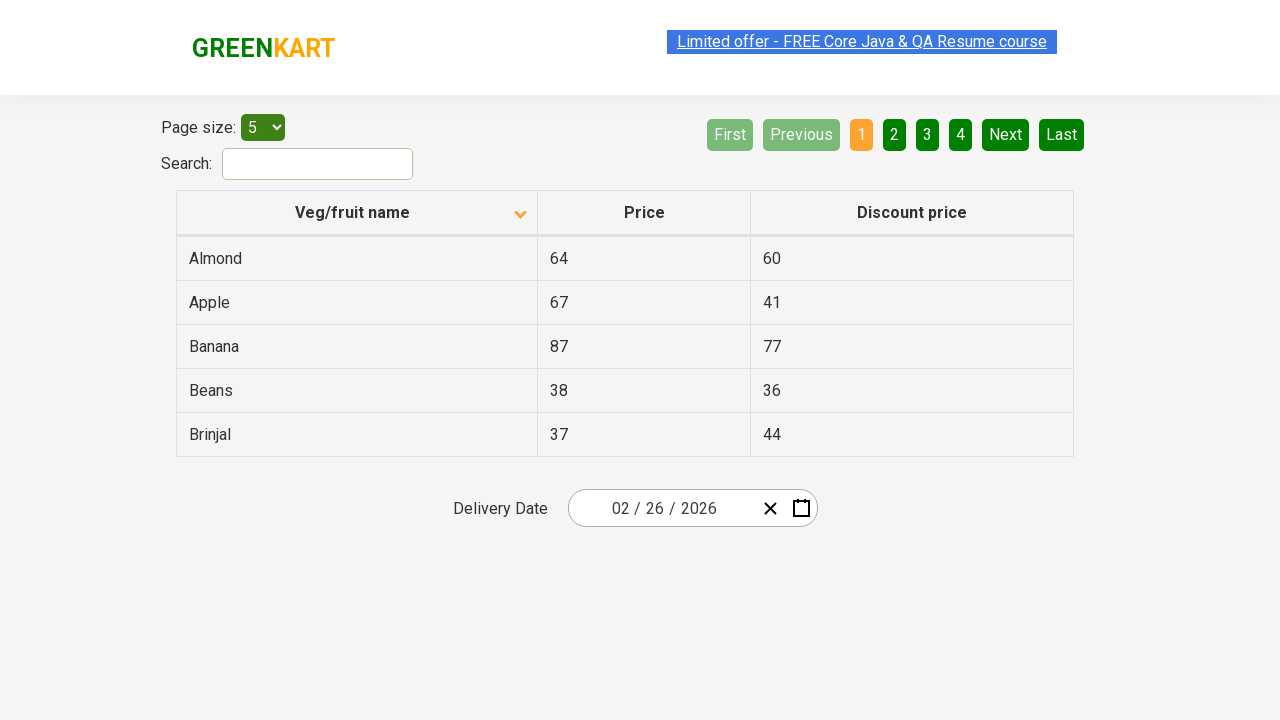

Waited for table to complete sorting
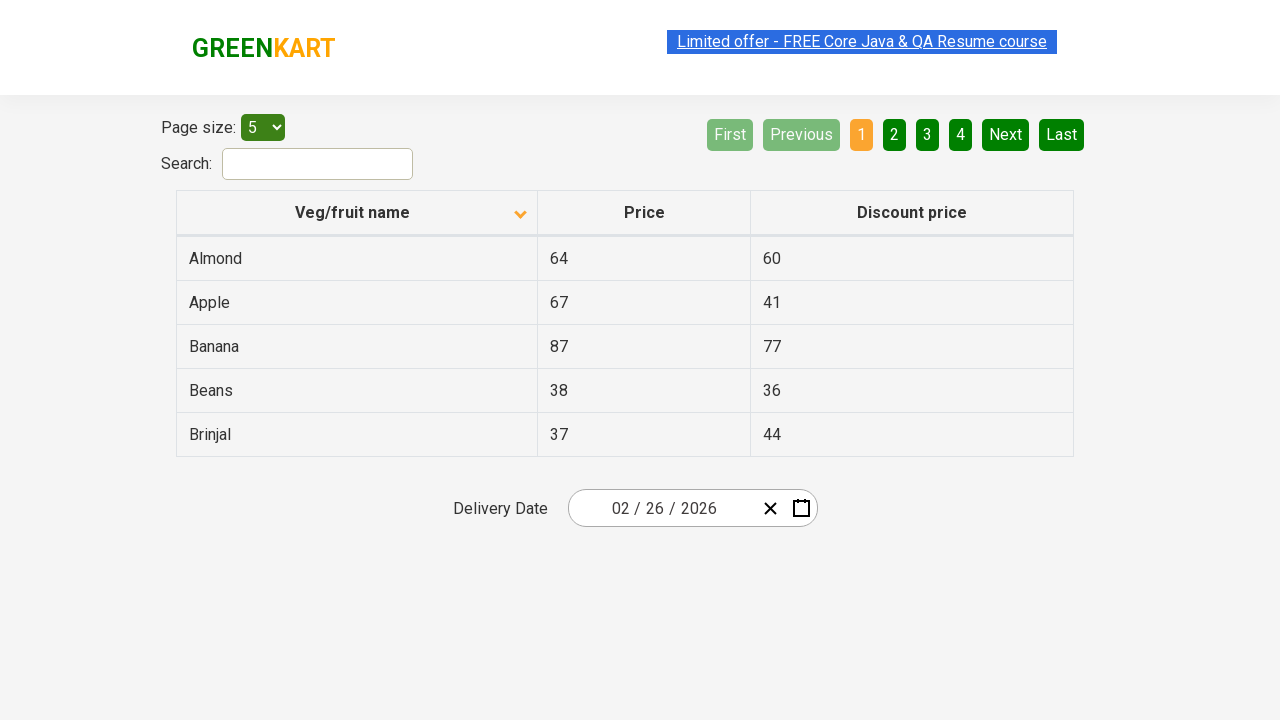

Located all rows in the first column of the vegetable table
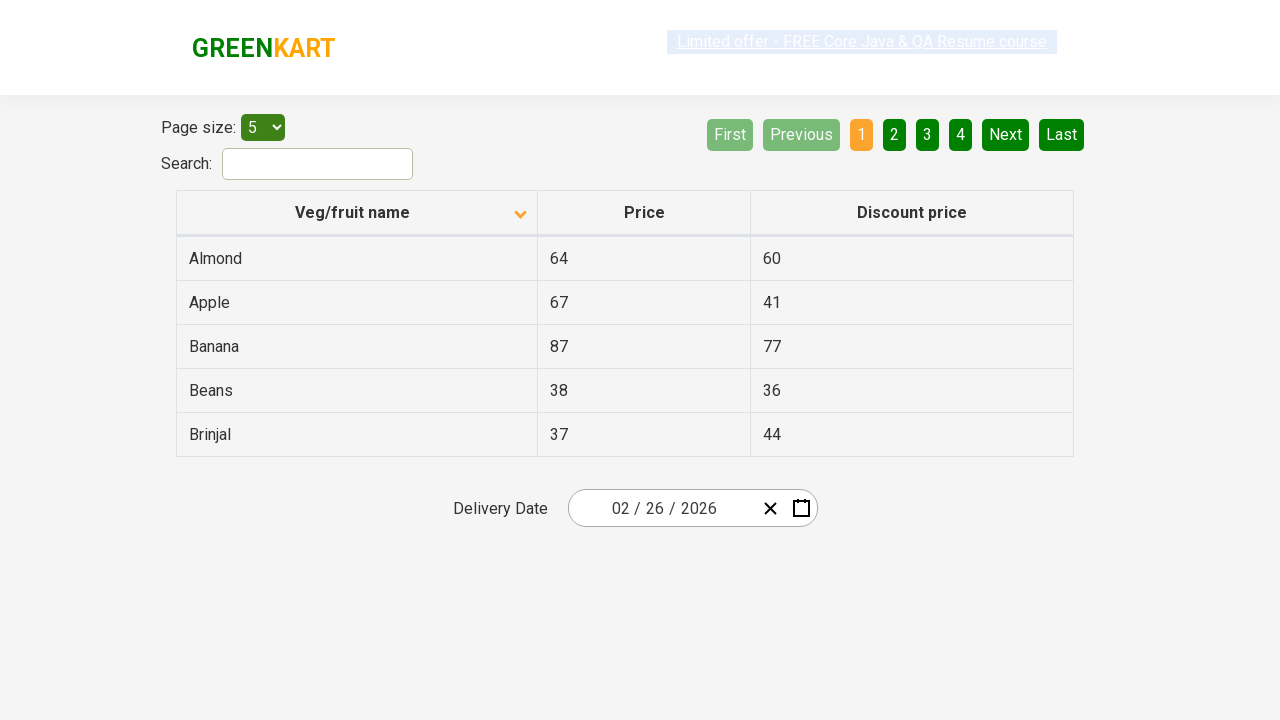

Found Beans row and extracted price: 38
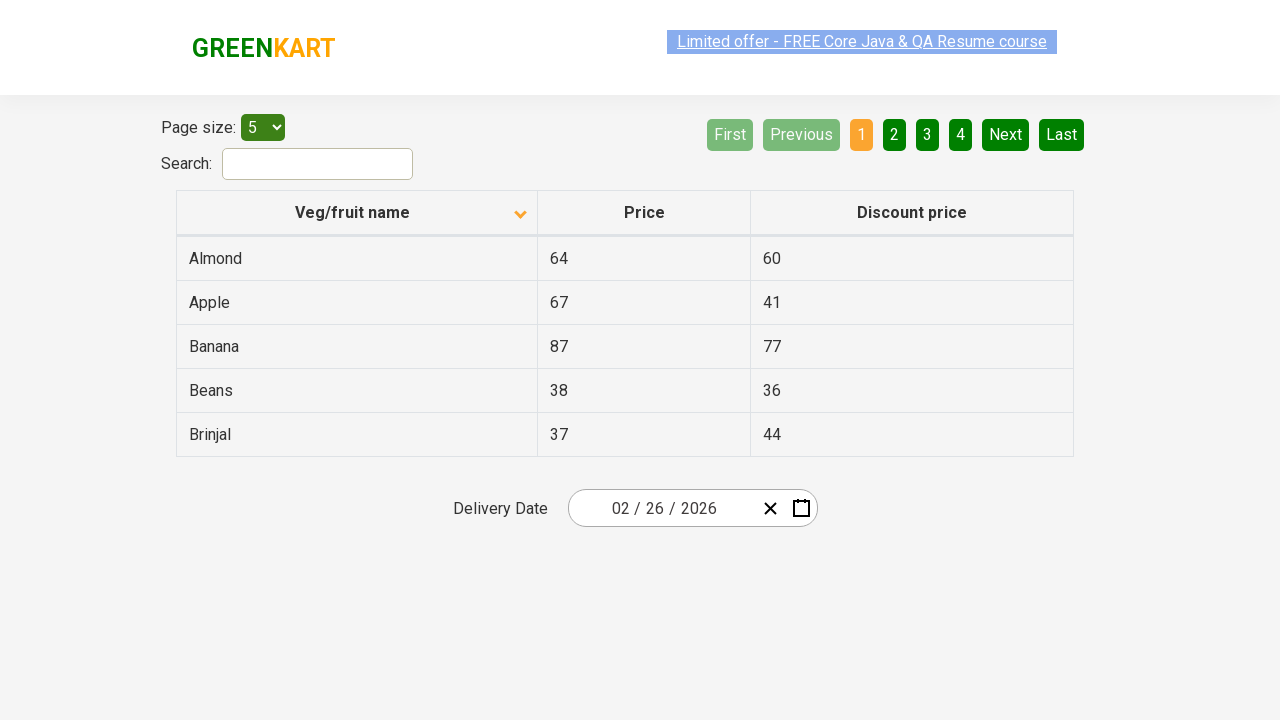

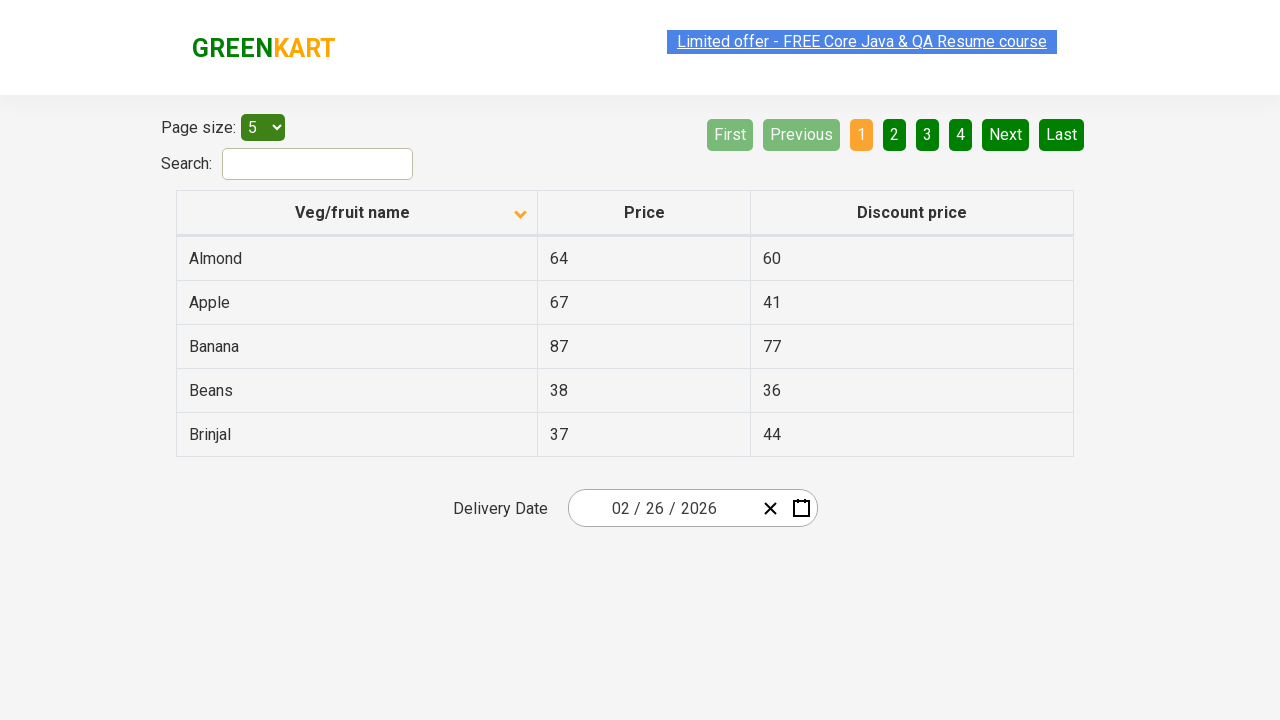